Tests Vue.js dropdown by selecting an option and verifying it displays correctly.

Starting URL: https://mikerodham.github.io/vue-dropdowns/

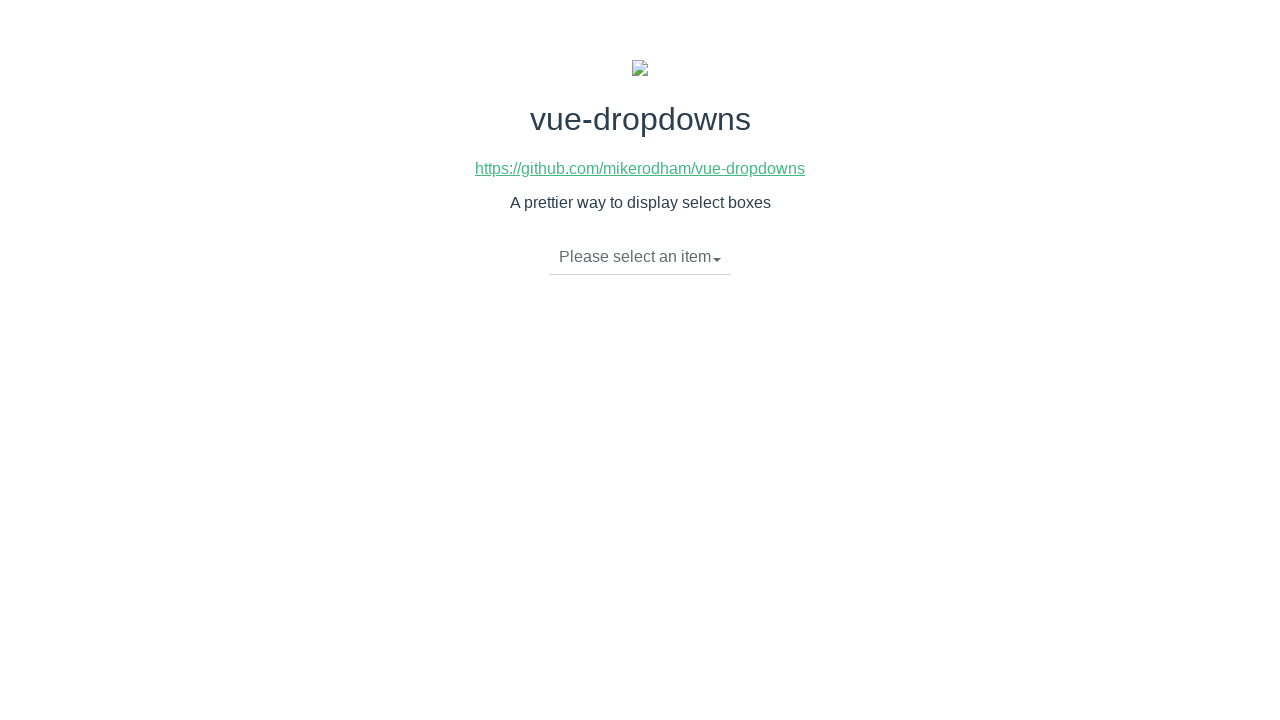

Clicked dropdown toggle to open menu at (640, 257) on li.dropdown-toggle
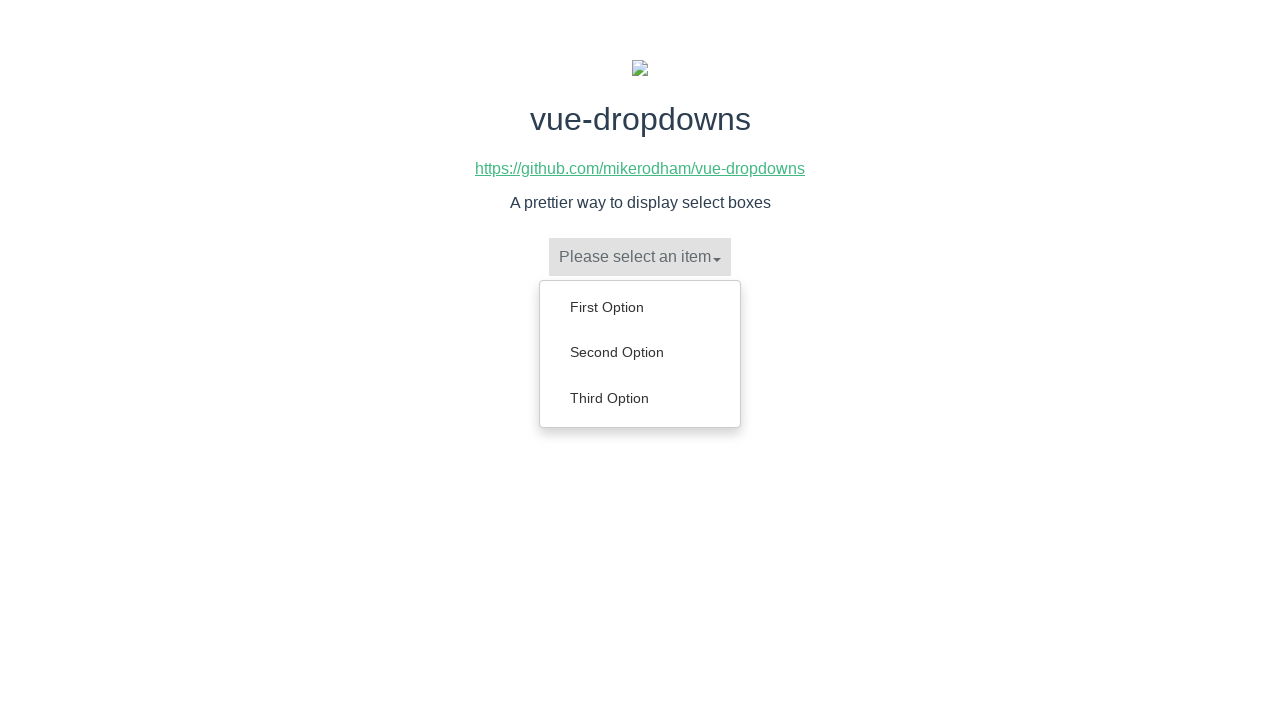

Dropdown menu appeared and options are visible
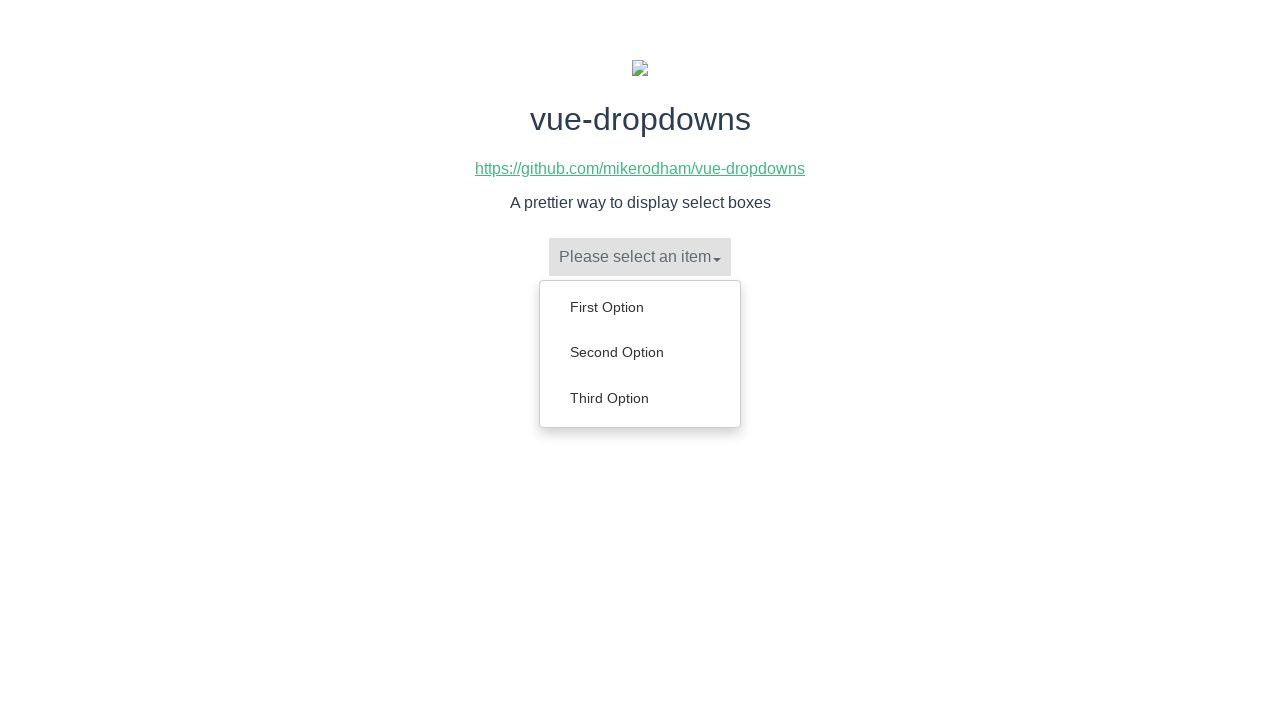

Selected 'First Option' from dropdown menu at (640, 307) on ul.dropdown-menu a:has-text('First Option')
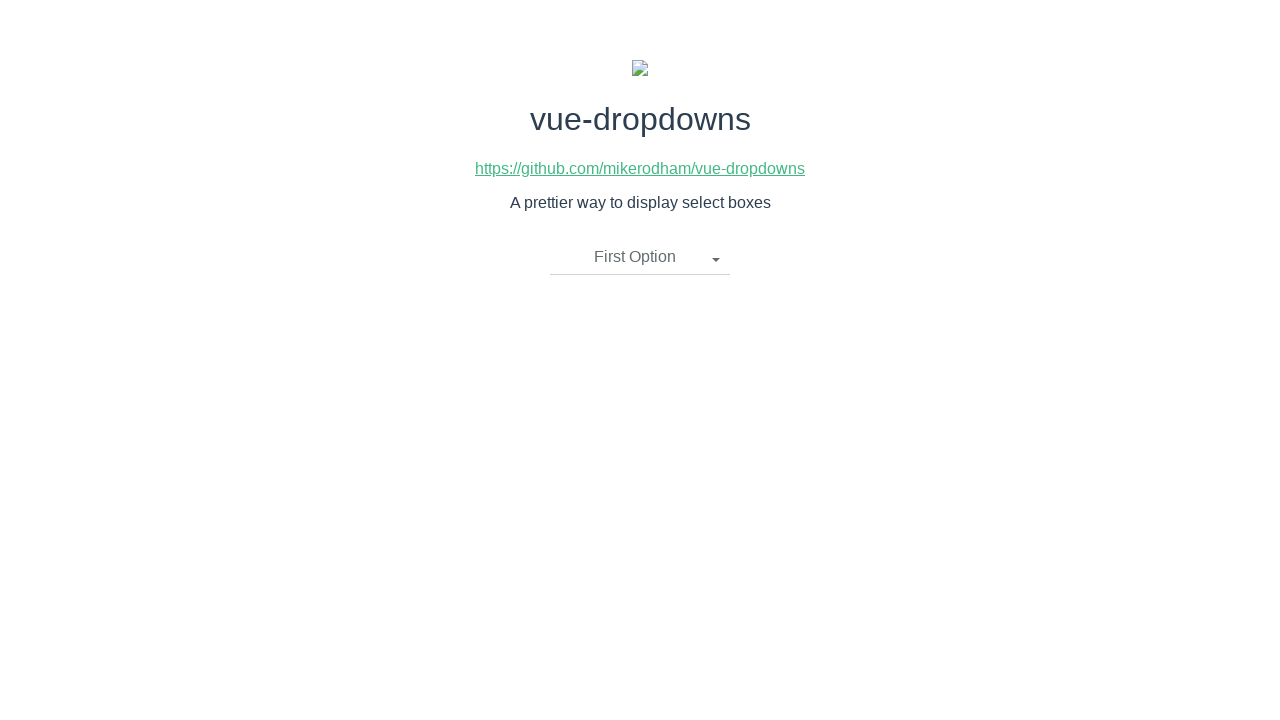

Verified that dropdown now displays 'First Option'
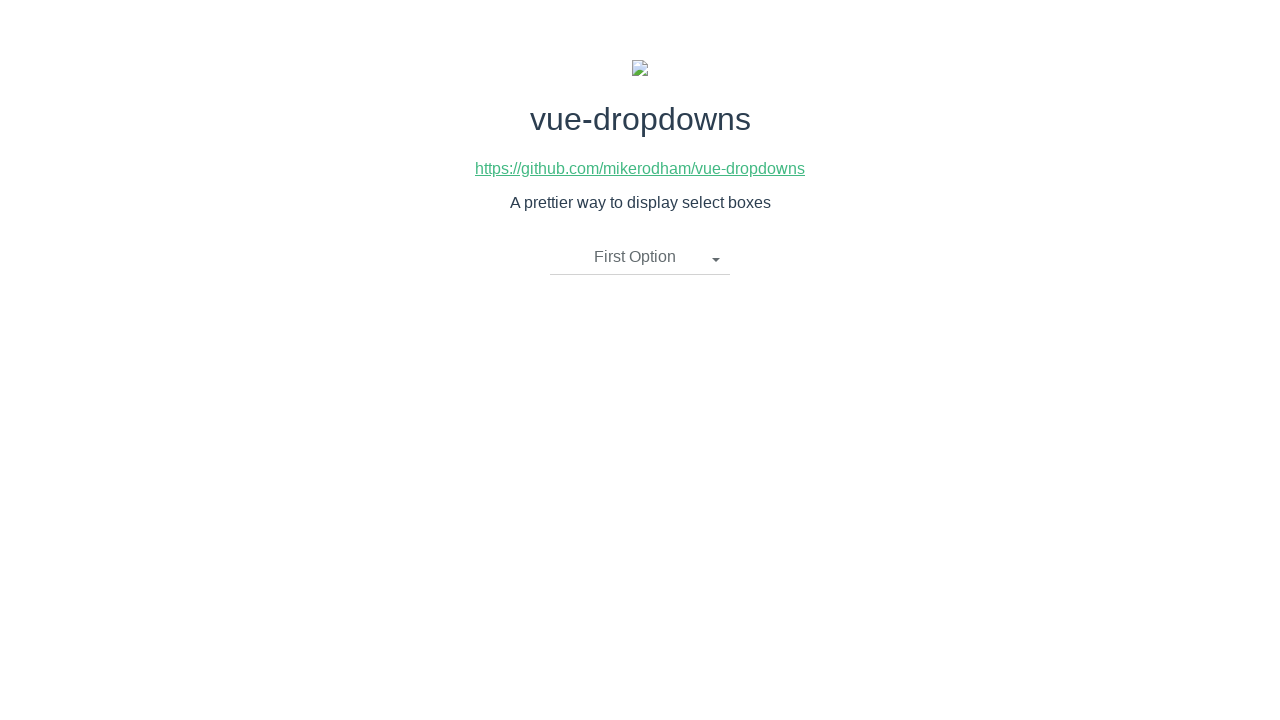

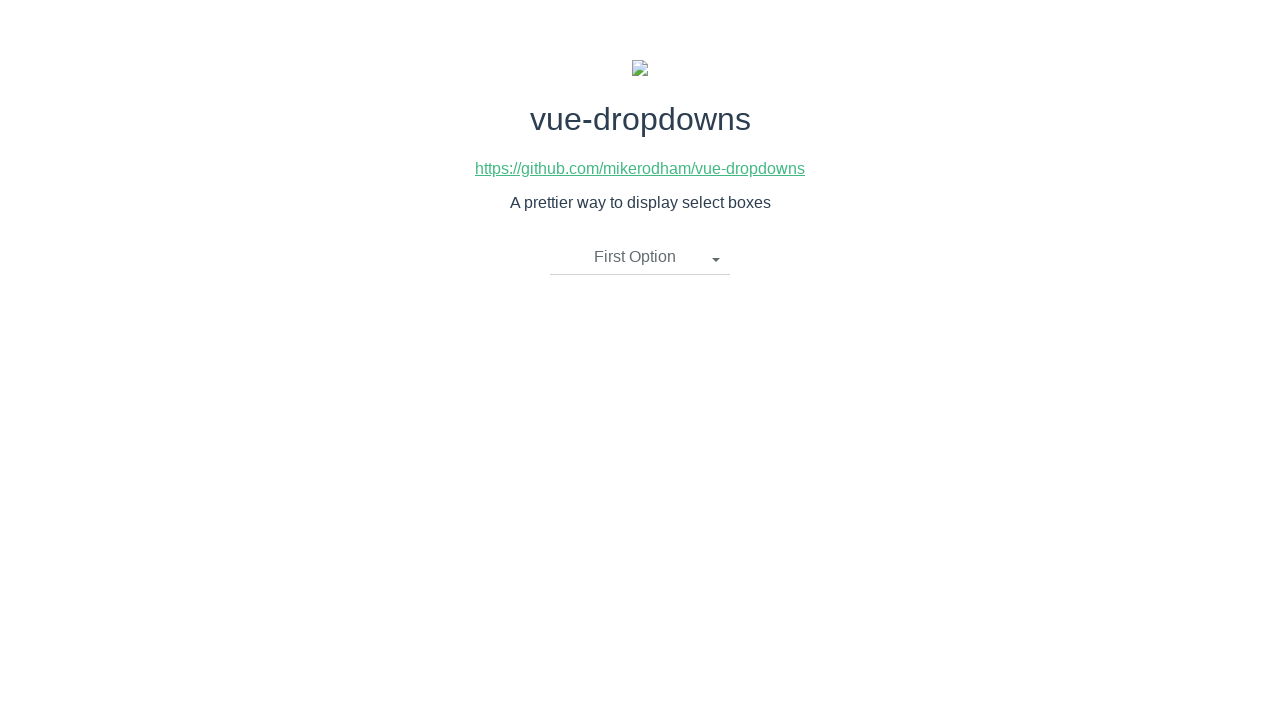